Tests JavaScript confirm dialog interaction by clicking a button inside an iframe, accepting the alert, and verifying the result text

Starting URL: https://www.w3schools.com/js/tryit.asp?filename=tryjs_confirm

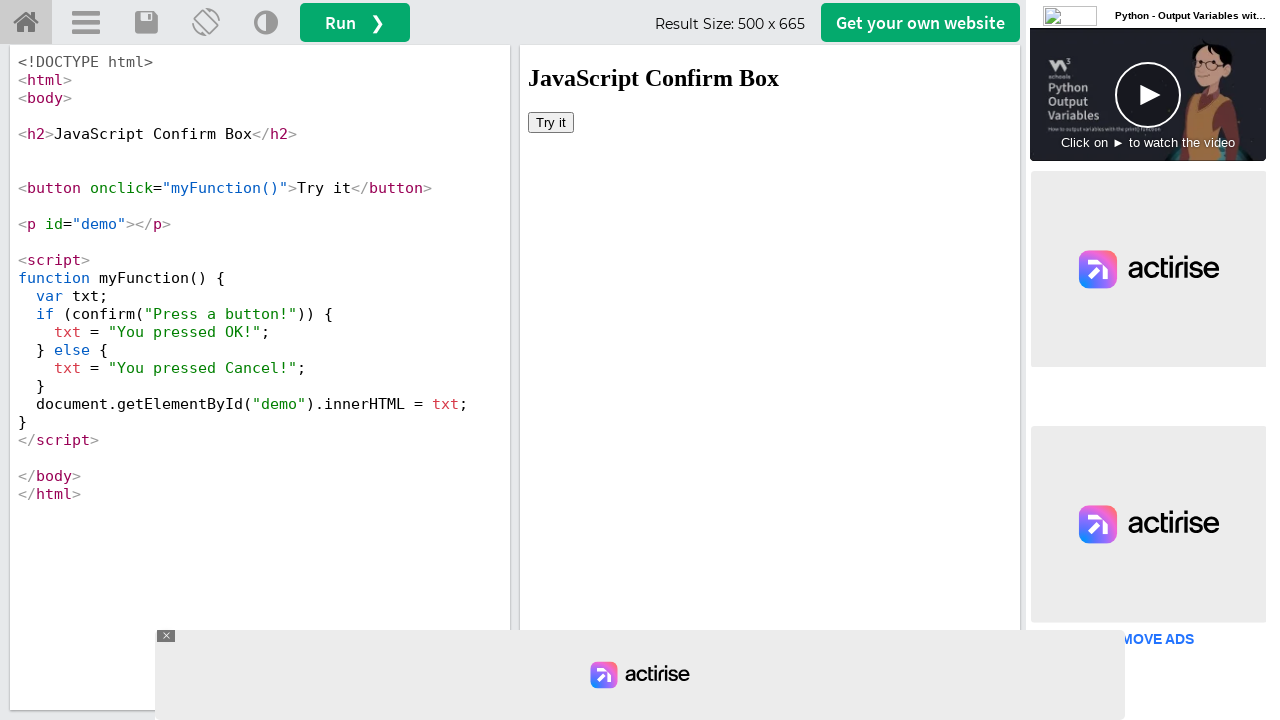

Located iframe with id 'iframeResult'
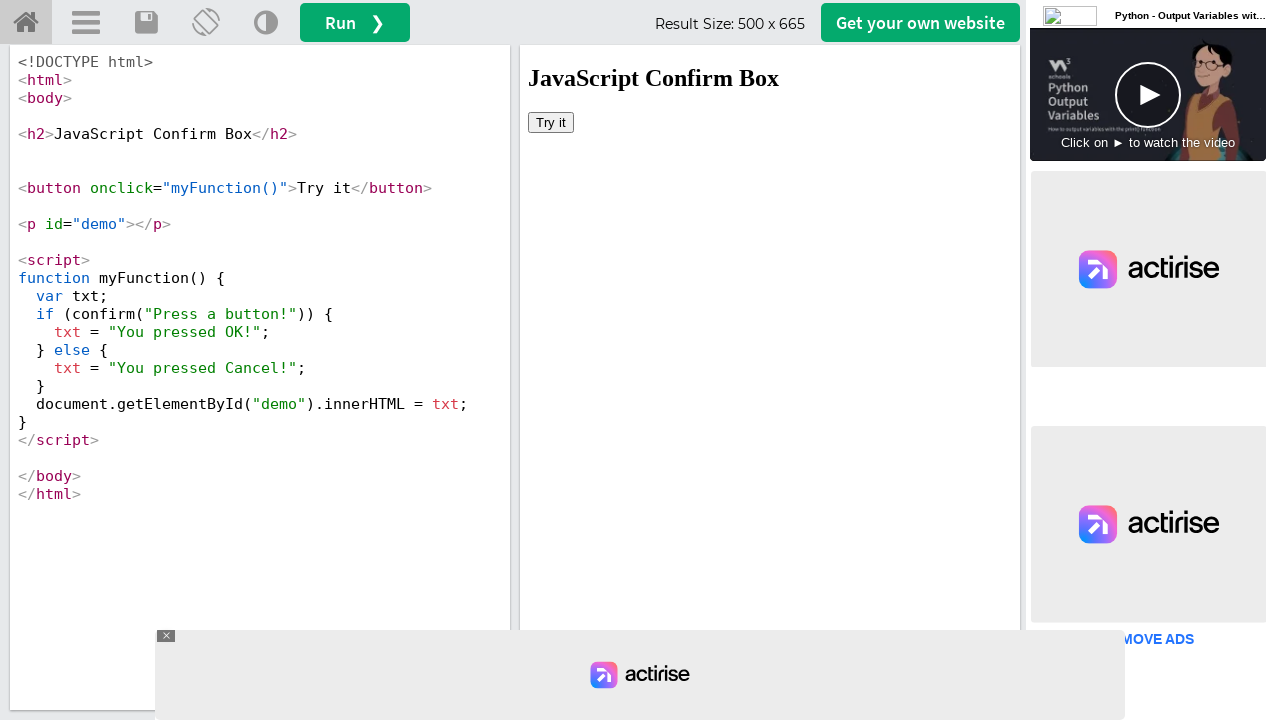

Clicked 'Try it' button inside iframe at (551, 122) on iframe[id='iframeResult'] >> internal:control=enter-frame >> xpath=//button[text
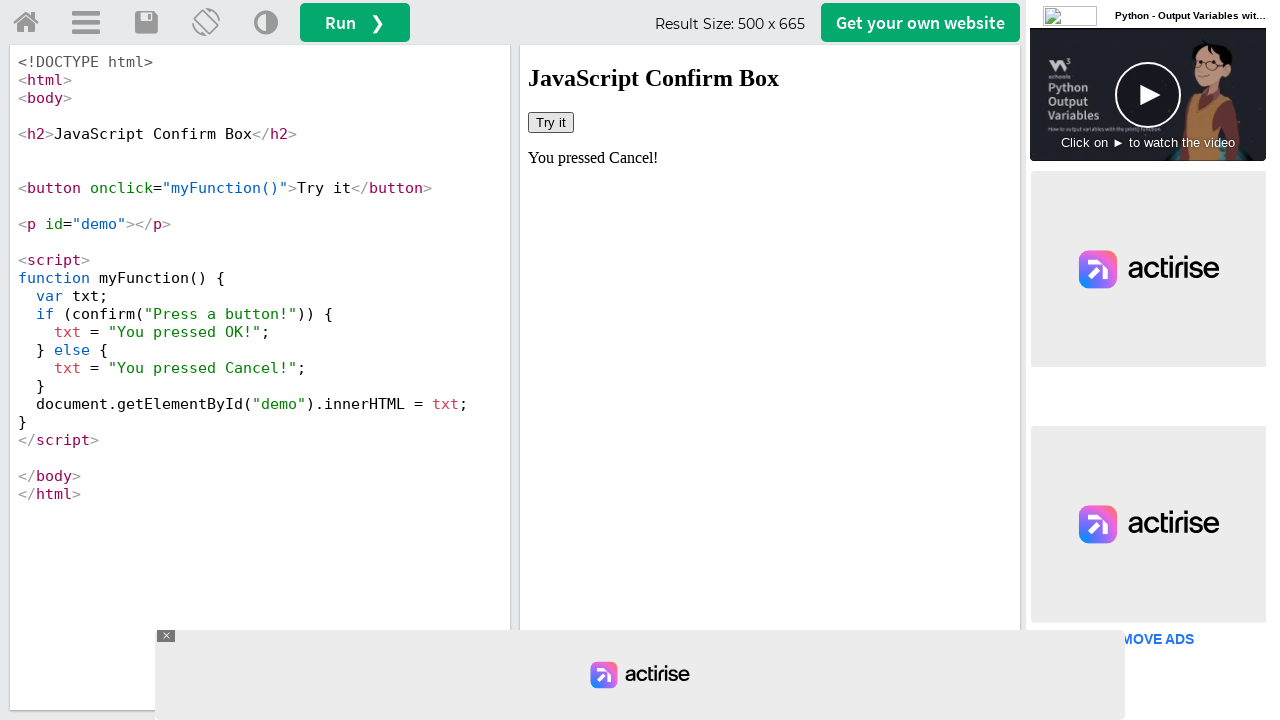

Set up dialog handler to accept confirm alert
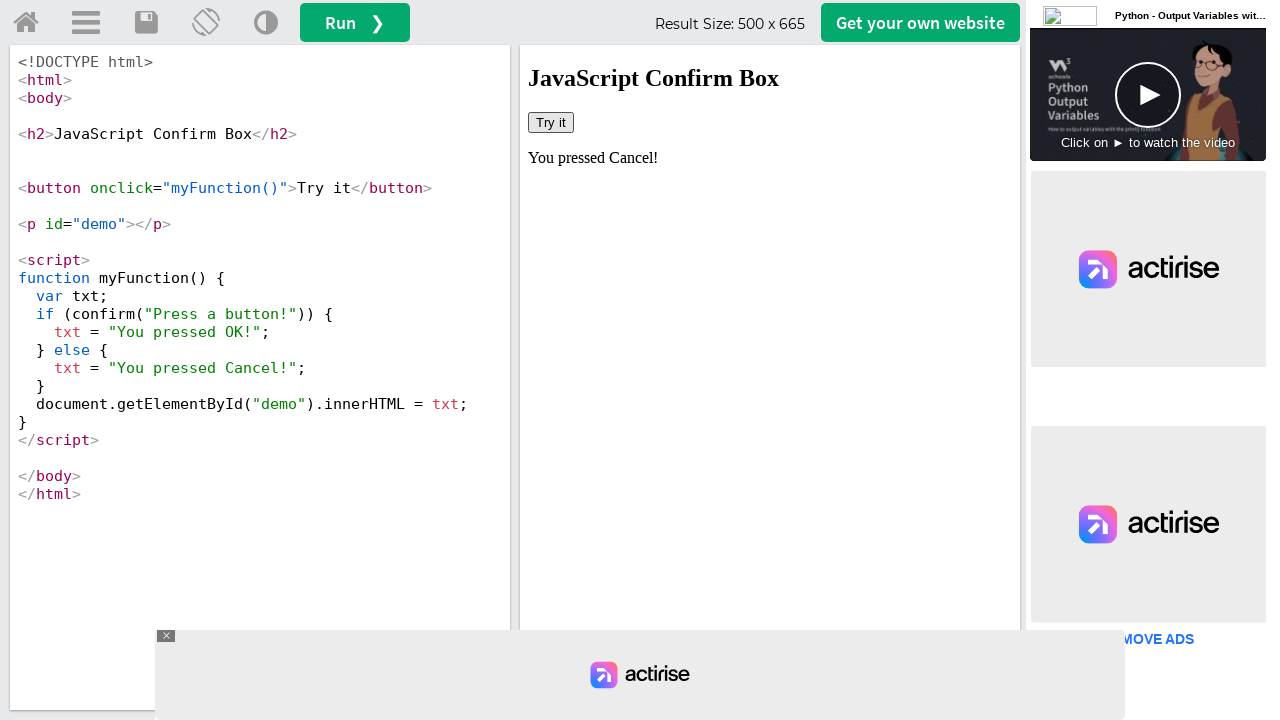

Result text element loaded in iframe
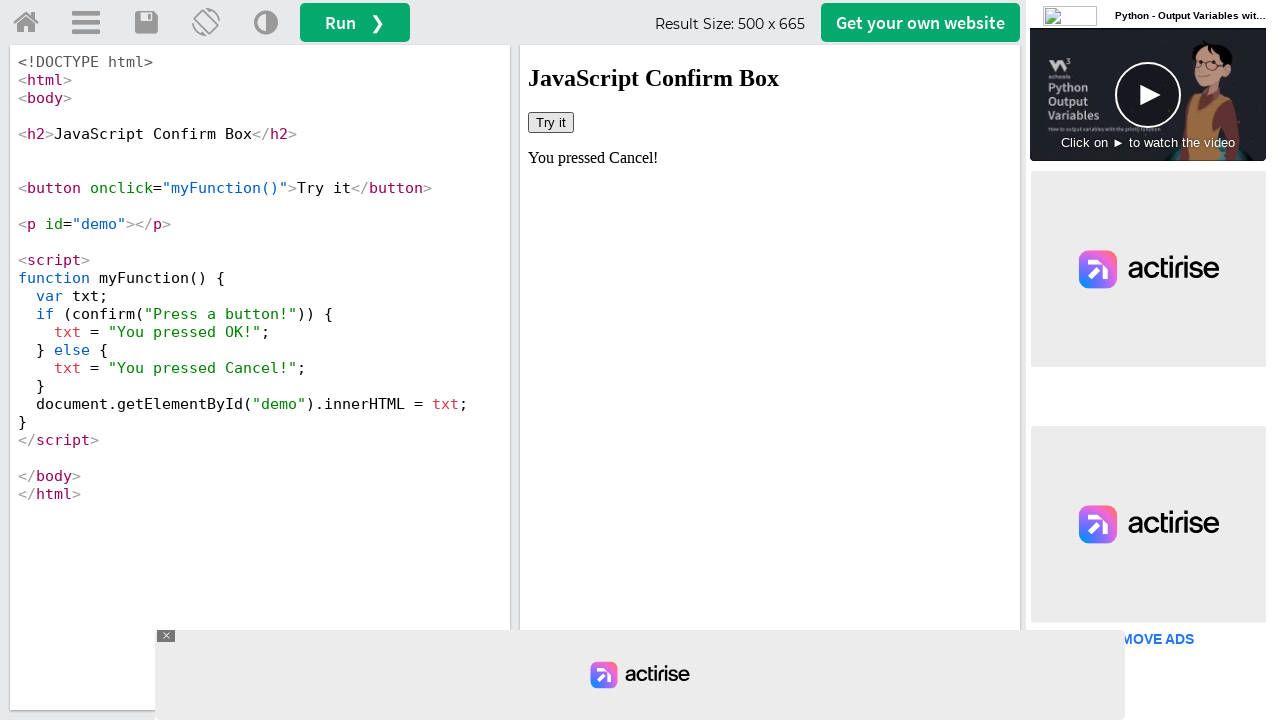

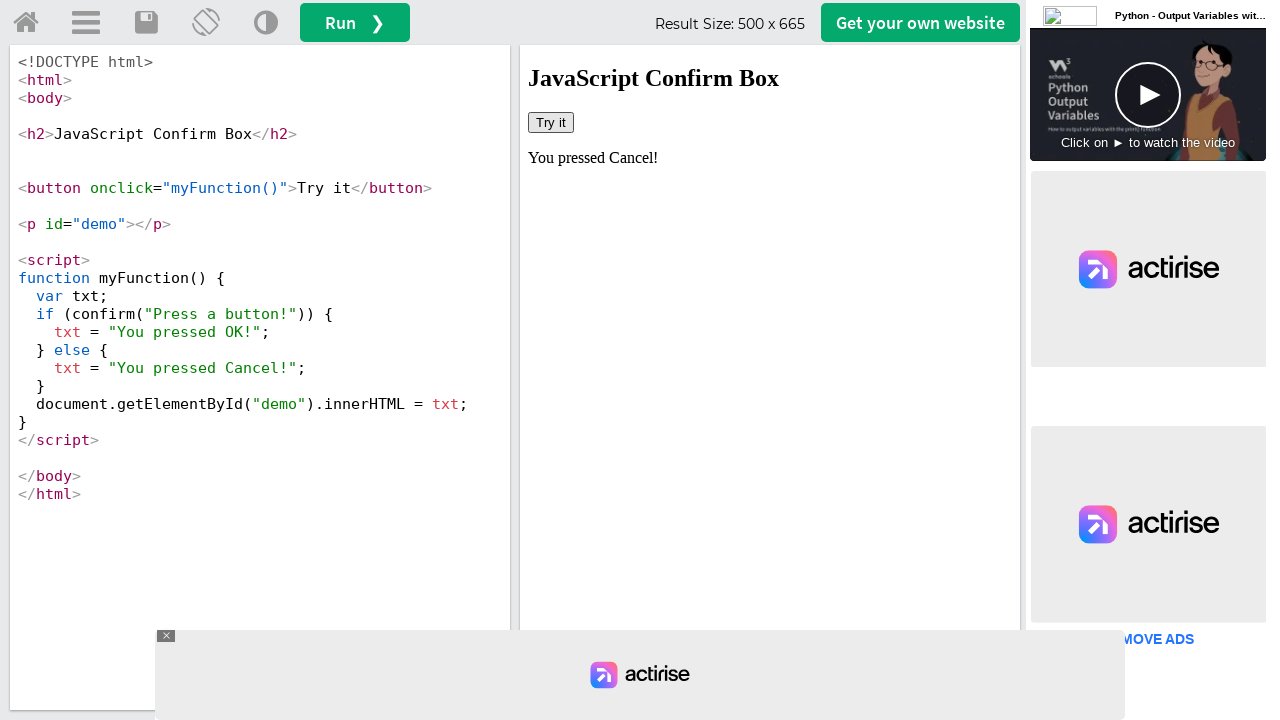